Tests radio button functionality on a demo QA site by clicking the "Yes" radio button and verifying the output text is displayed

Starting URL: https://demoqa.com/radio-button

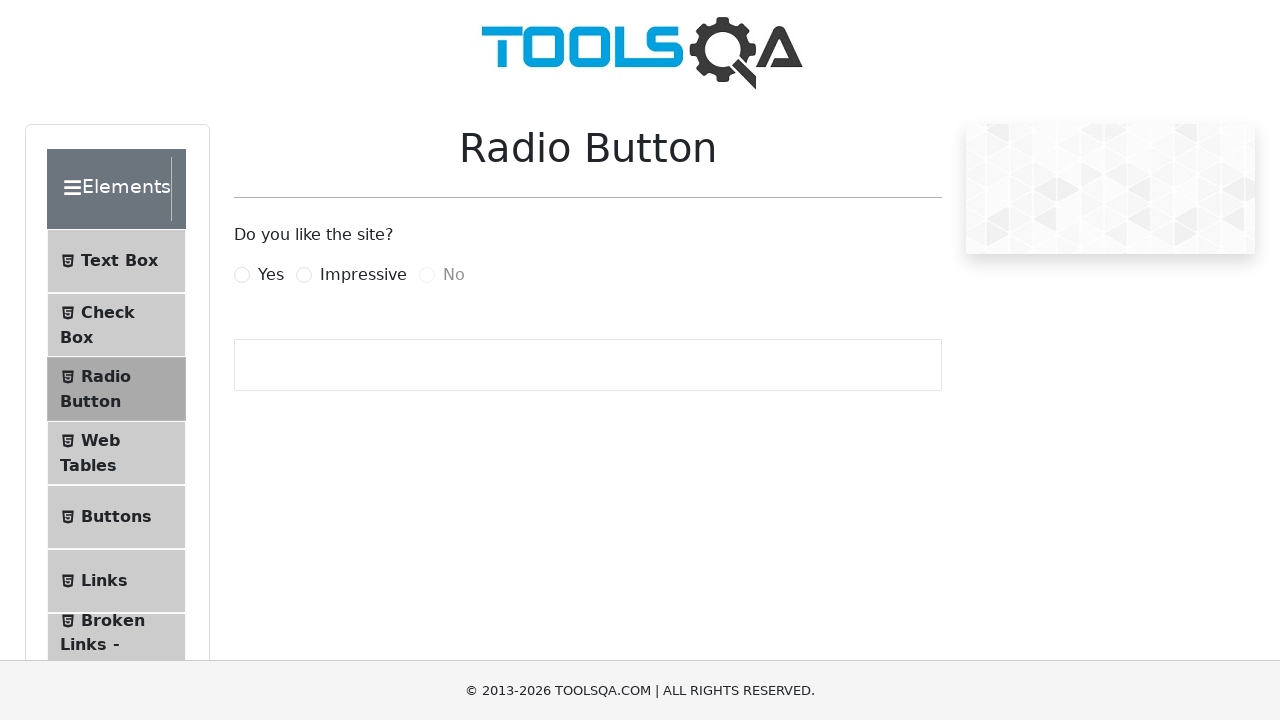

Clicked the 'Yes' radio button at (271, 275) on label[for='yesRadio']
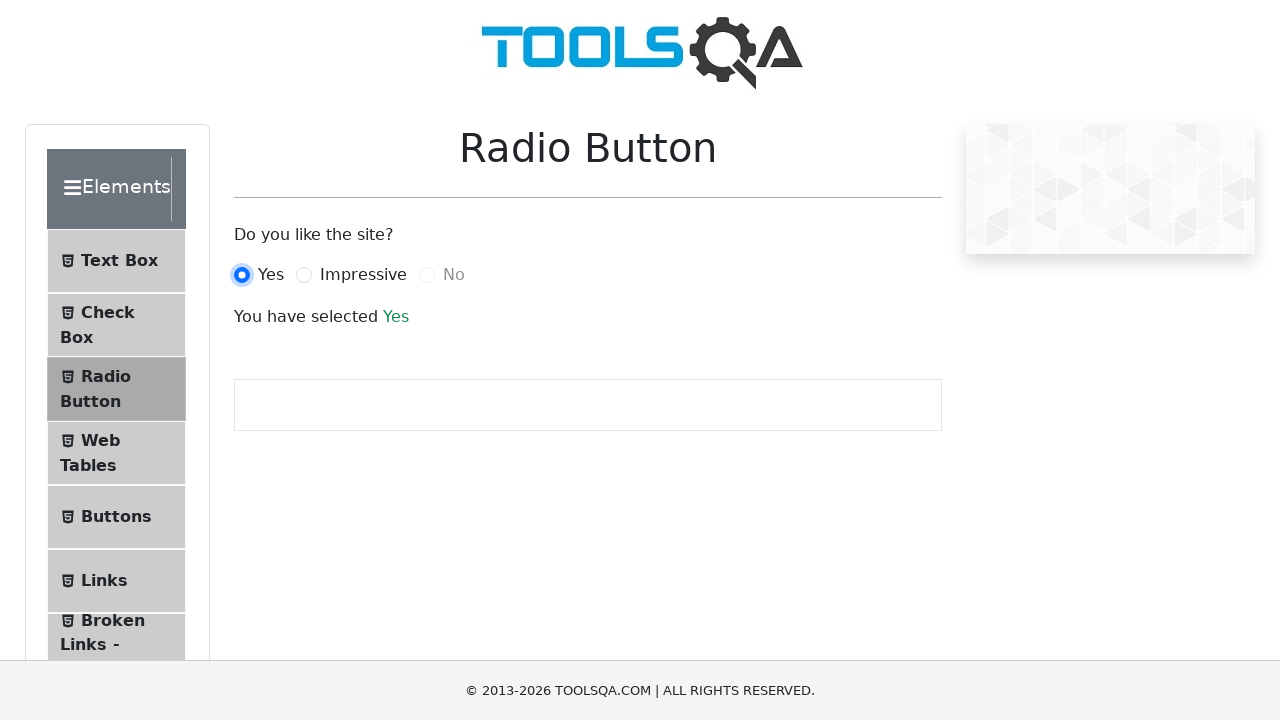

Output message appeared after selecting 'Yes' radio button
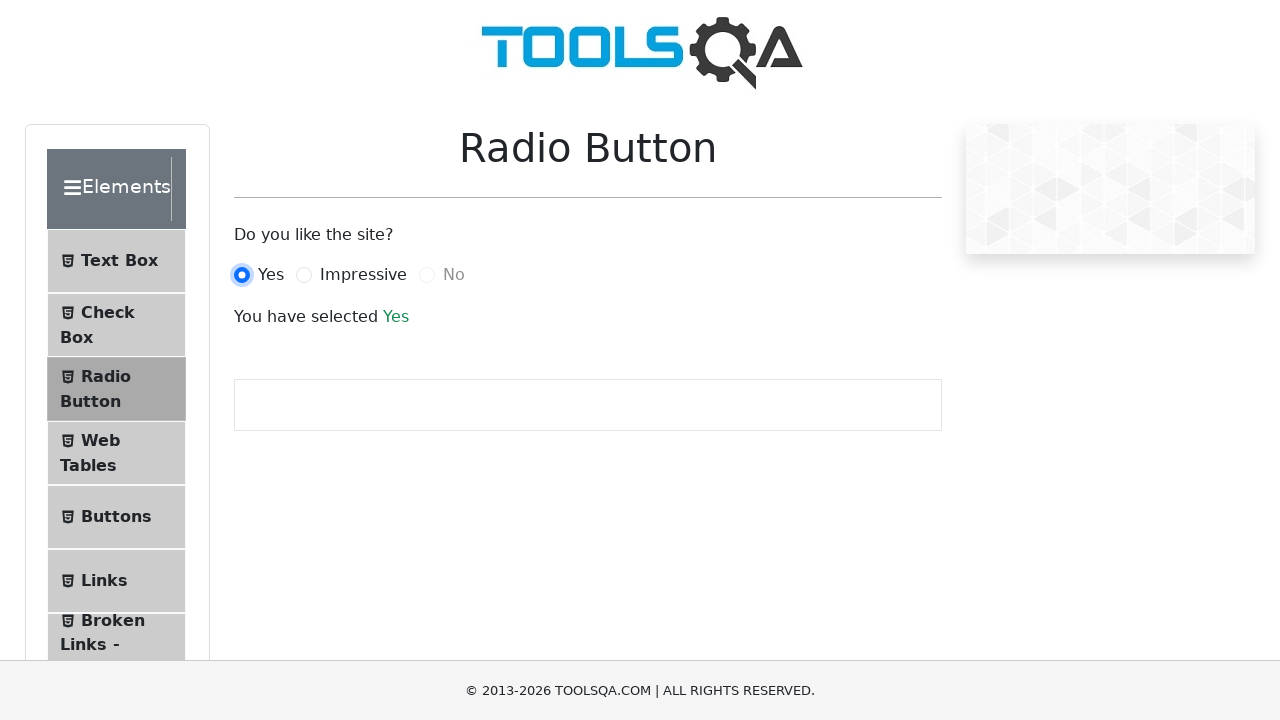

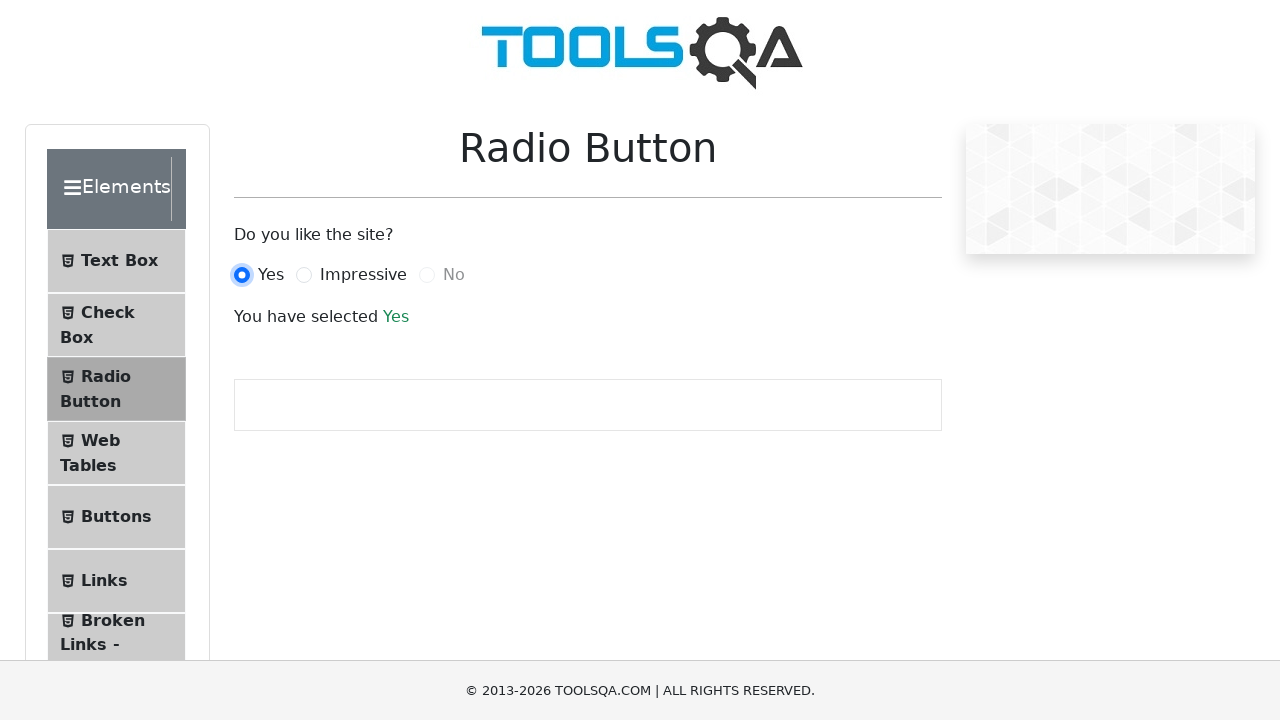